Tests the VISL Portuguese parsing tool by entering a sentence in the text box, selecting "Source" visualization from the dropdown, and clicking the submit button to parse the text.

Starting URL: https://visl.sdu.dk/visl/pt/parsing/automatic/trees.php

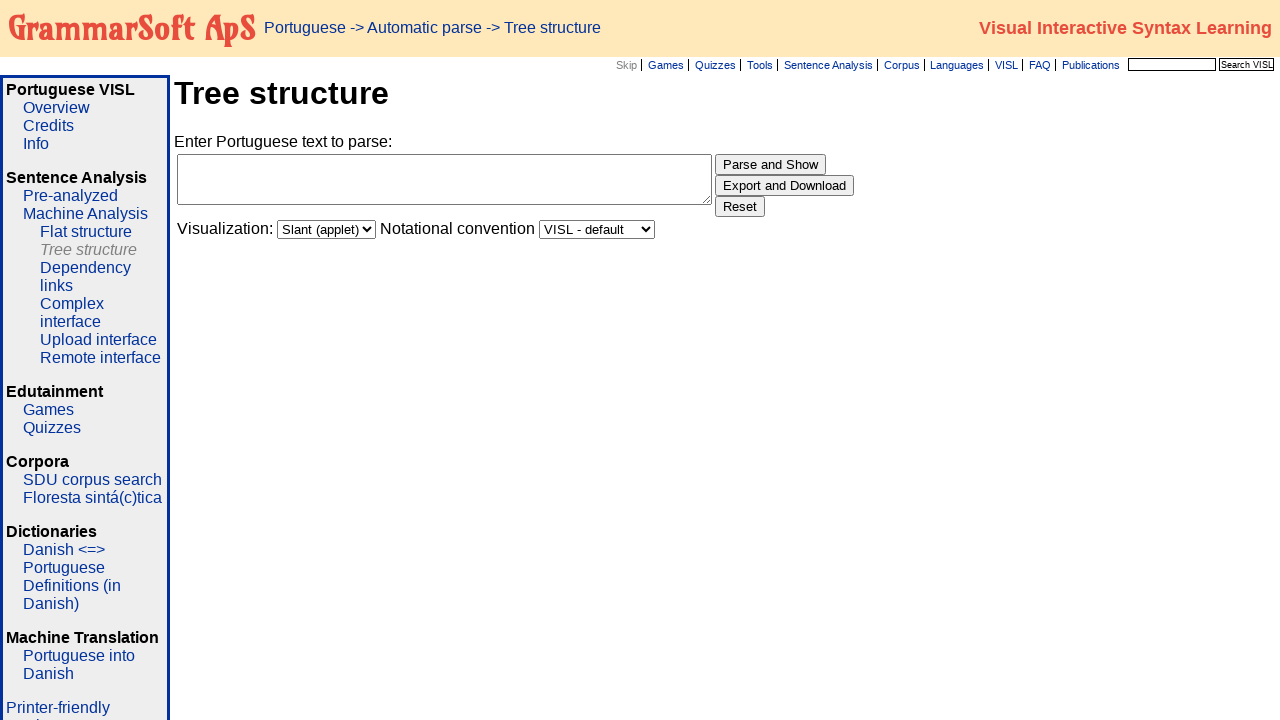

Verified page title contains 'VISL - Tree structure'
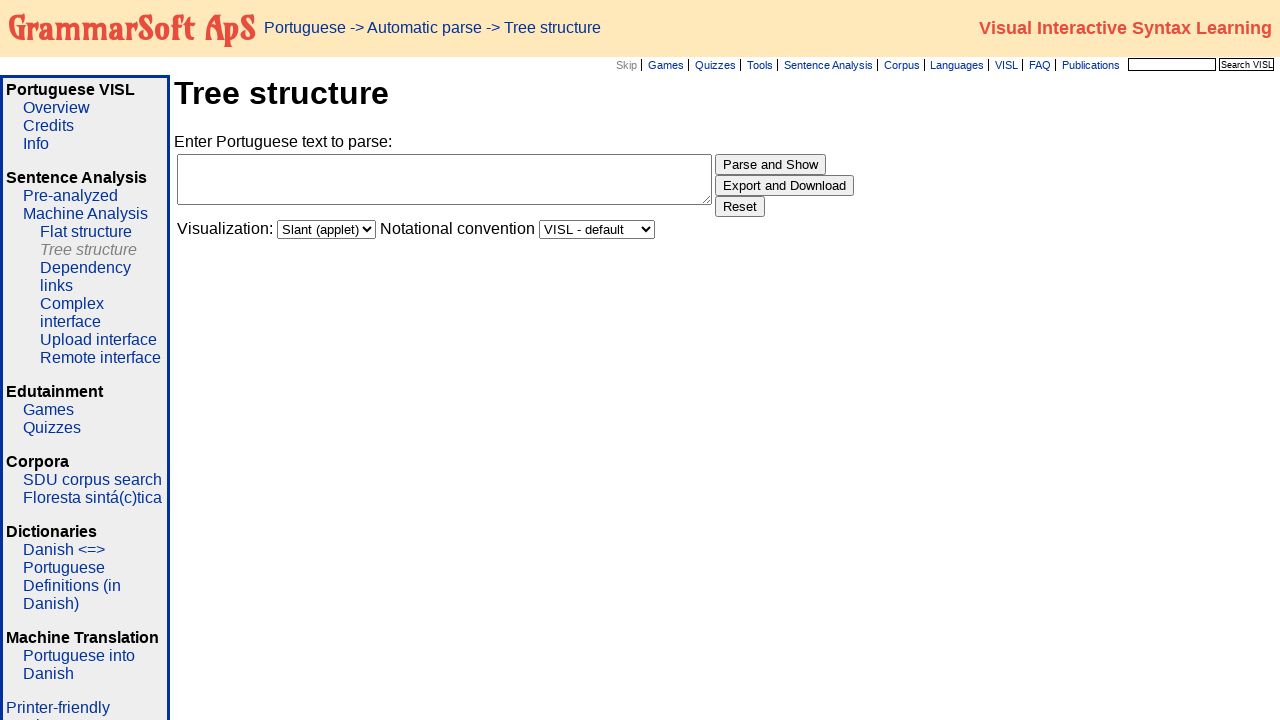

Filled textarea with Portuguese sentence 'A menina que brincava no parque perdeu a boneca' on textarea[name='text']
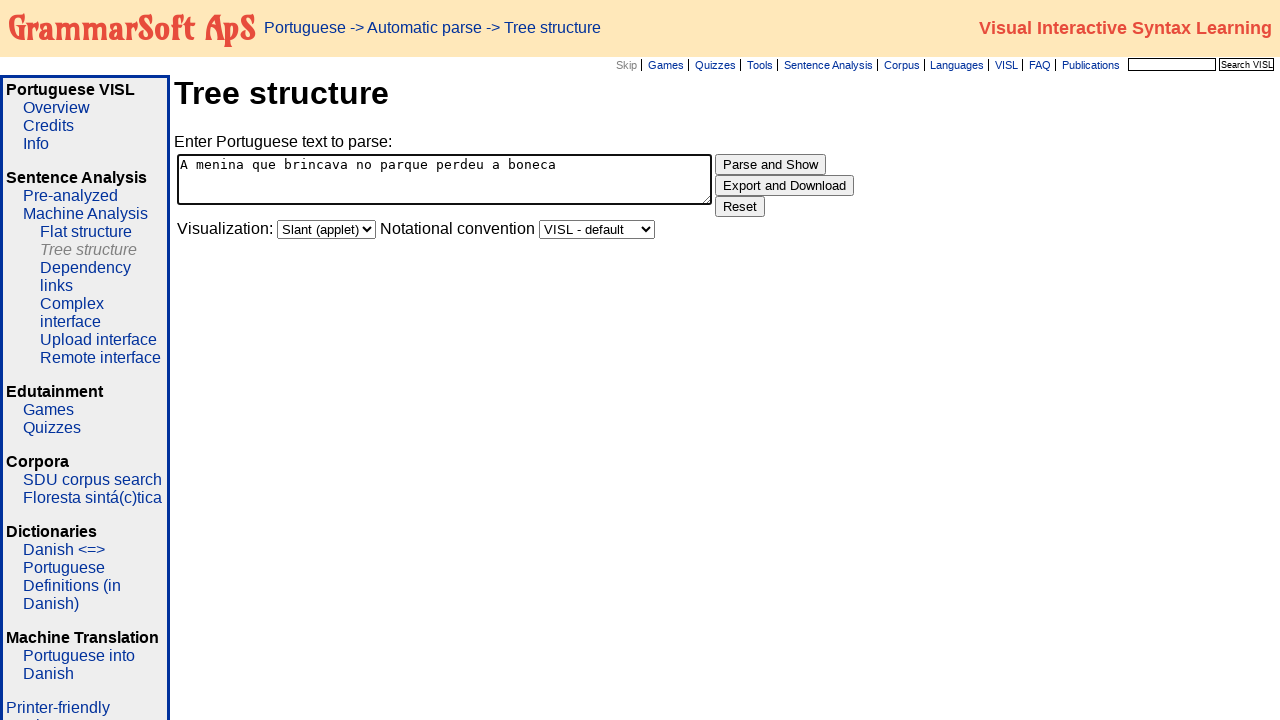

Selected 'Source' visualization from the dropdown on select[name='visual']
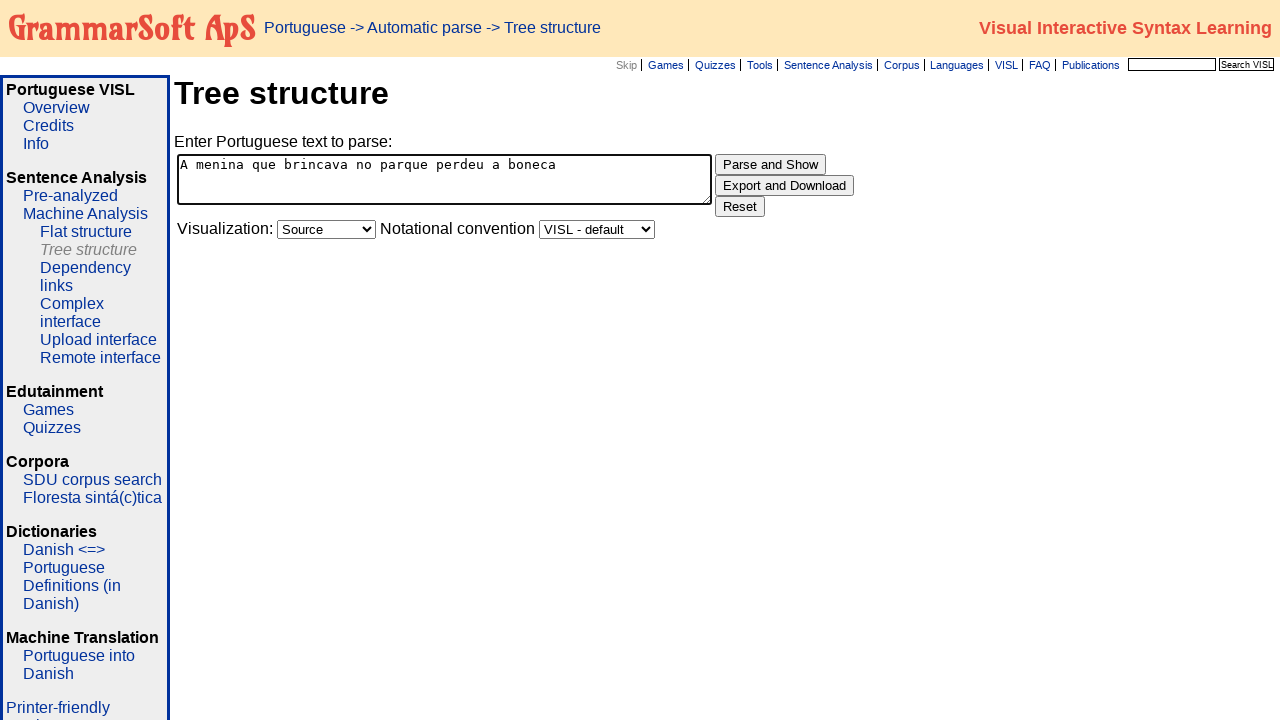

Clicked submit button to parse the text at (770, 165) on input[name='go']
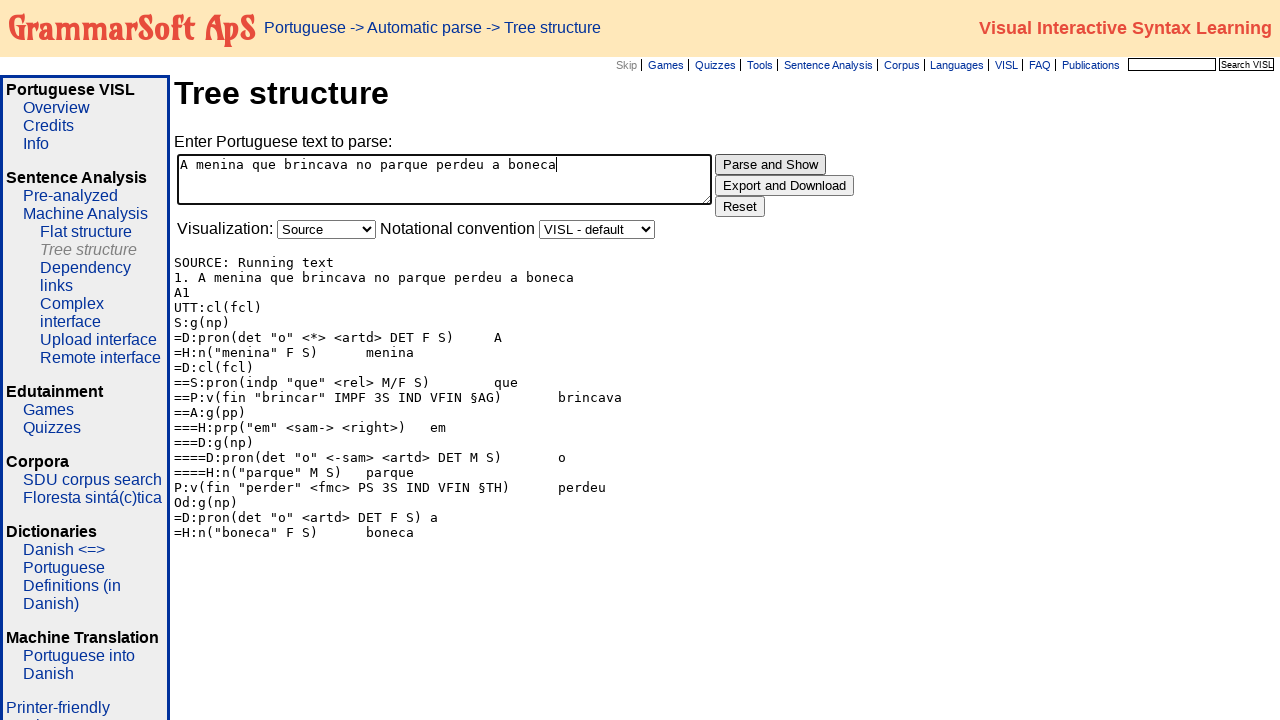

Parsed result appeared in pre element
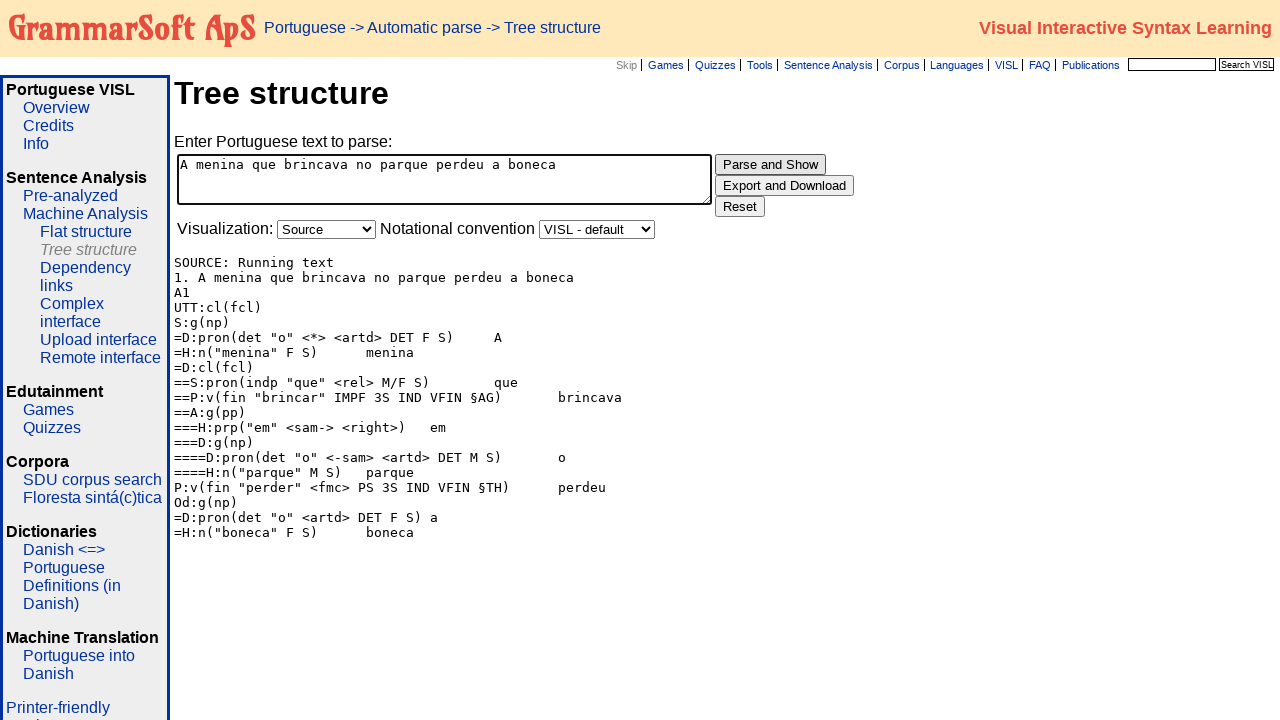

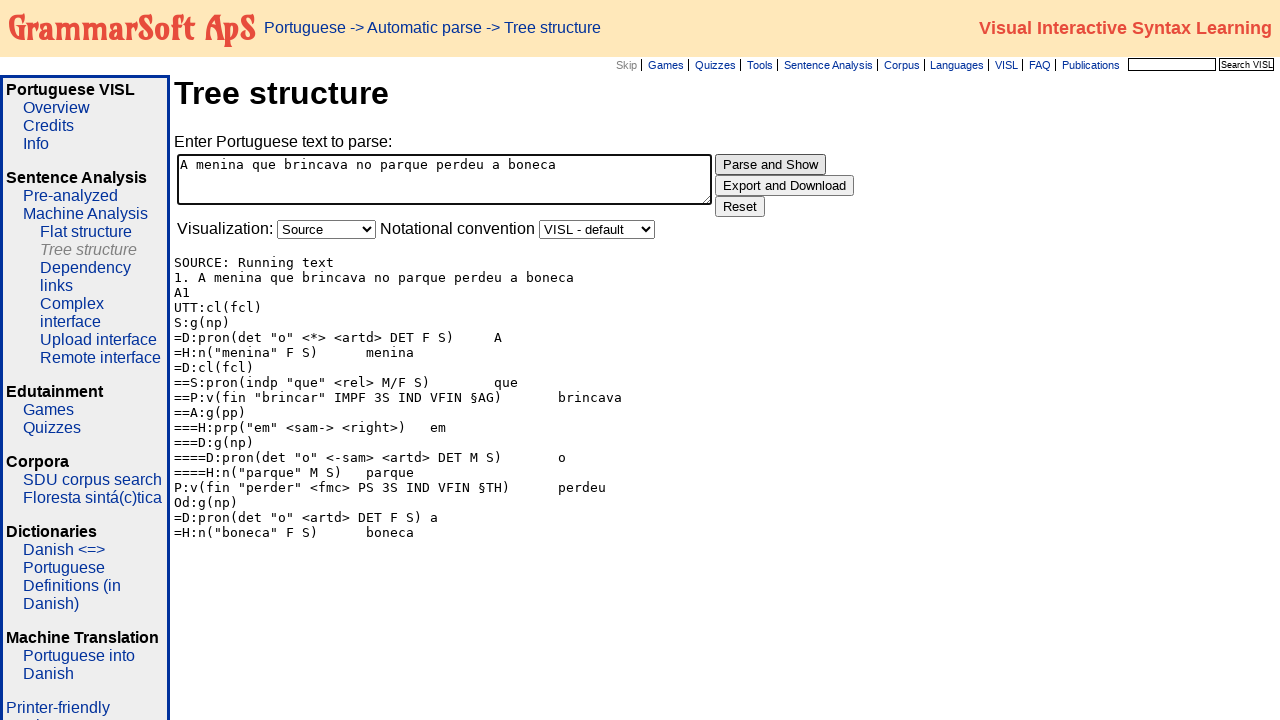